Navigates to a page, adds a stylesheet cookie, then reloads the page with the cookie set to test how the page renders with the cookie.

Starting URL: https://app3.com/windows/code.php?file=/etc/passwd&

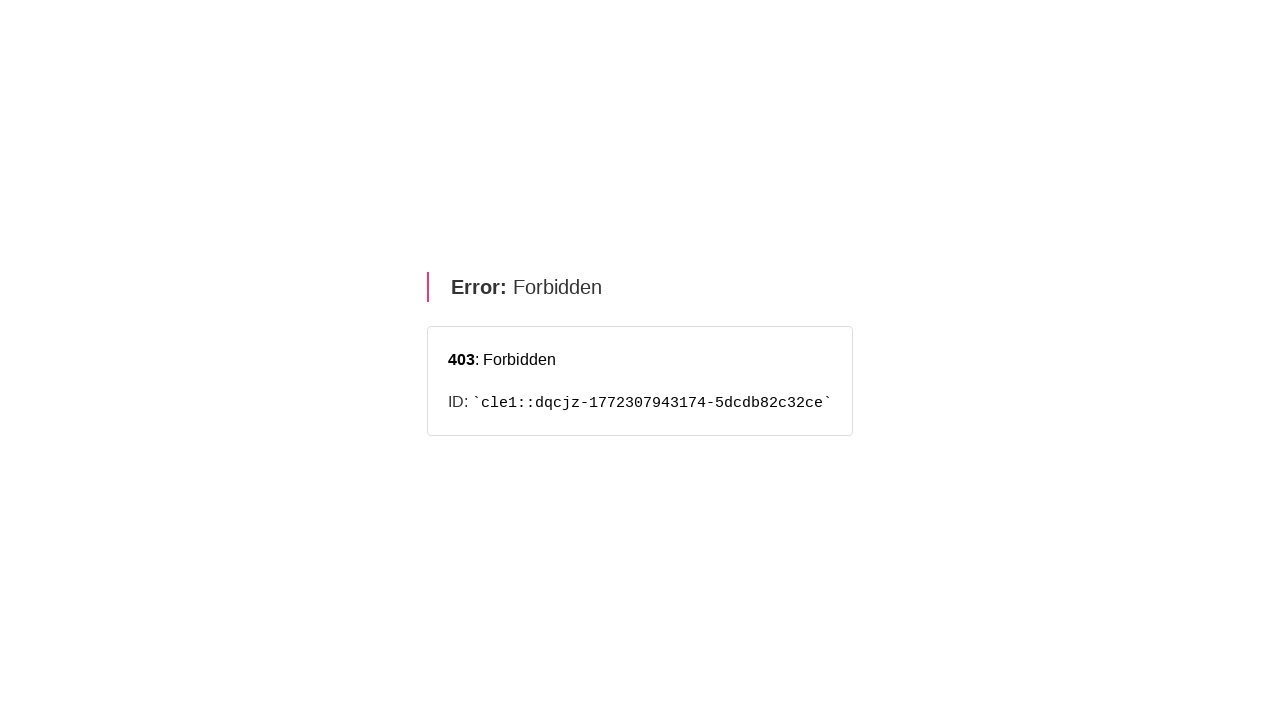

Added stylesheet cookie with value 'ayti' to app3.com
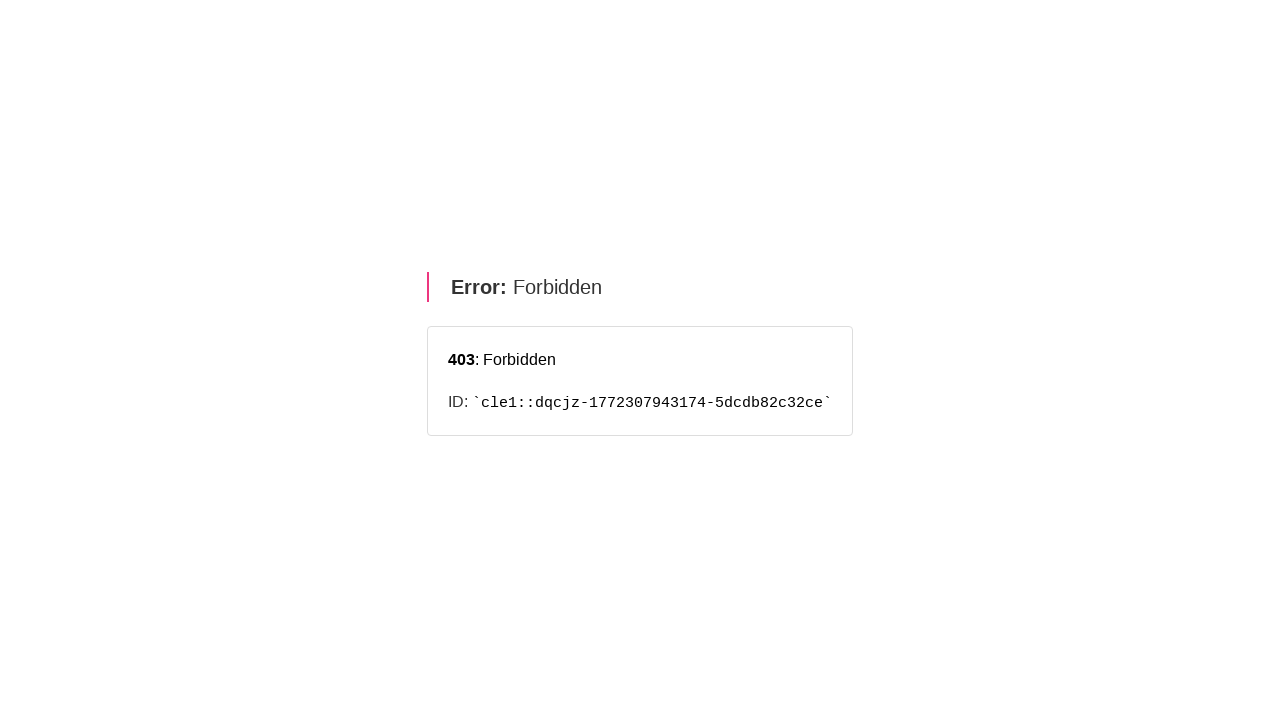

Navigated to https://app3.com/windows/code.php?file=/etc/passwd& with stylesheet cookie set
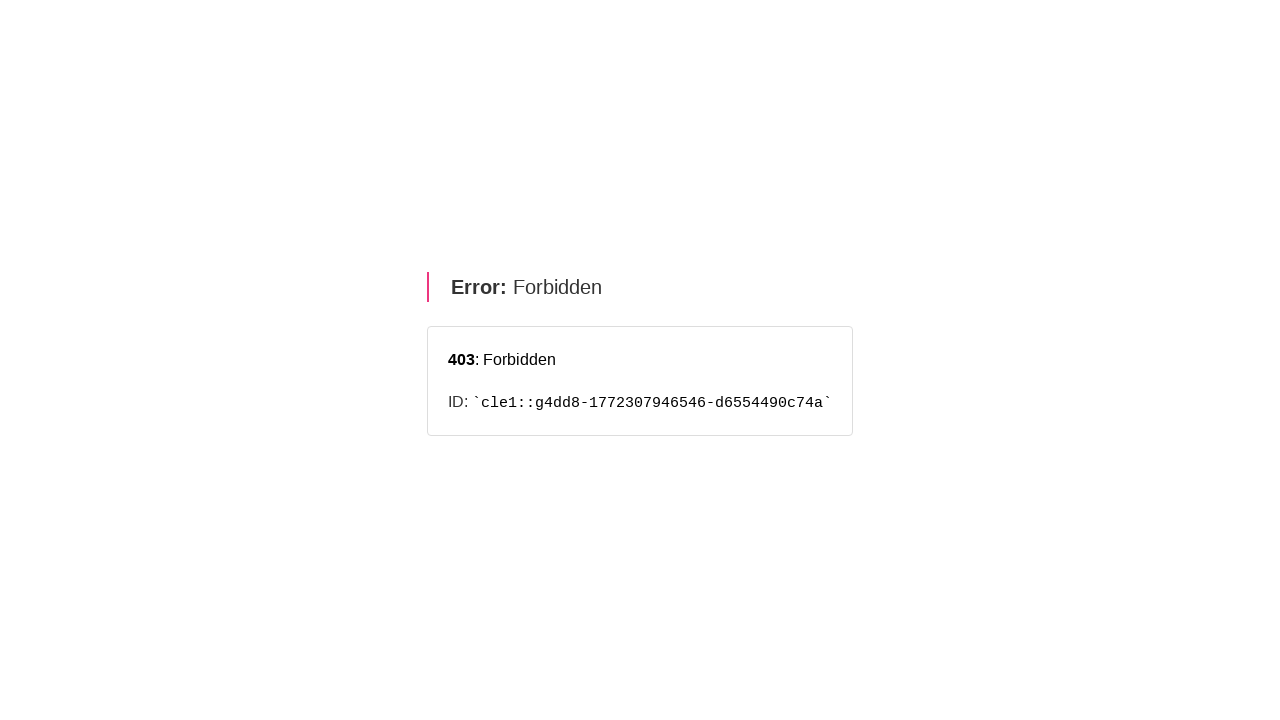

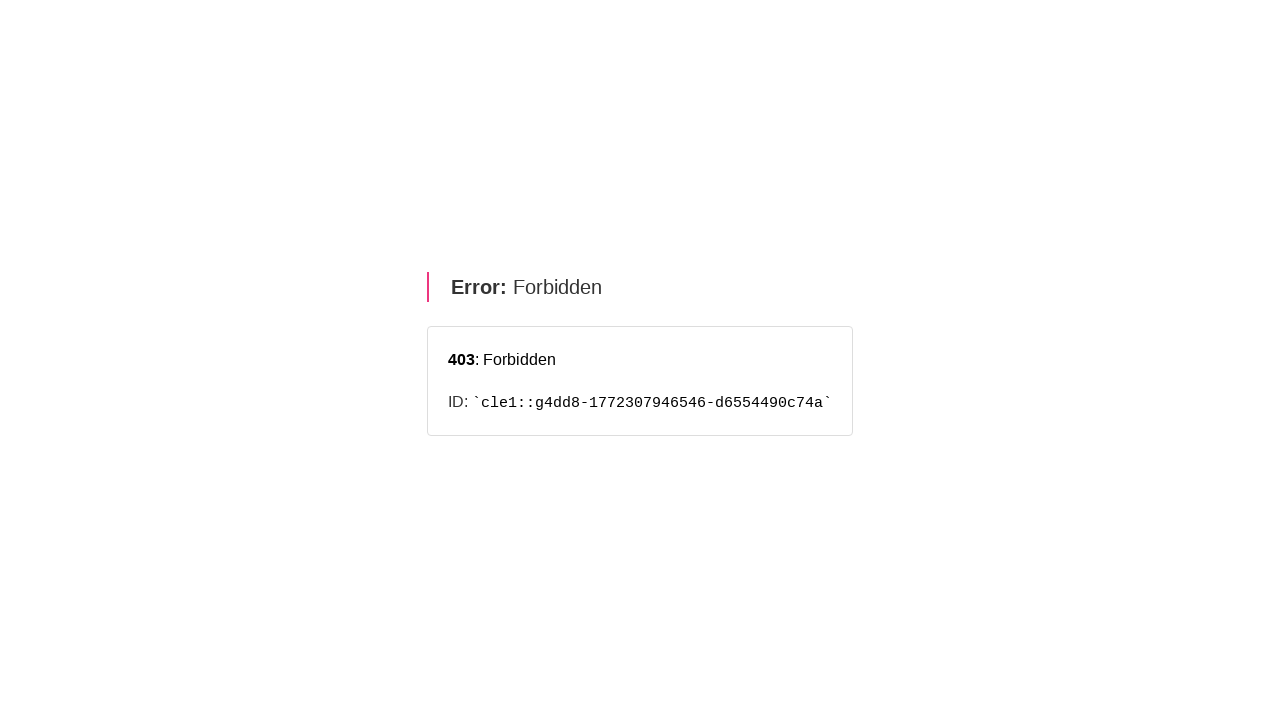